Verifies that the OrangeHRM demo page opens successfully by navigating to it and maximizing the browser window.

Starting URL: https://opensource-demo.orangehrmlive.com/

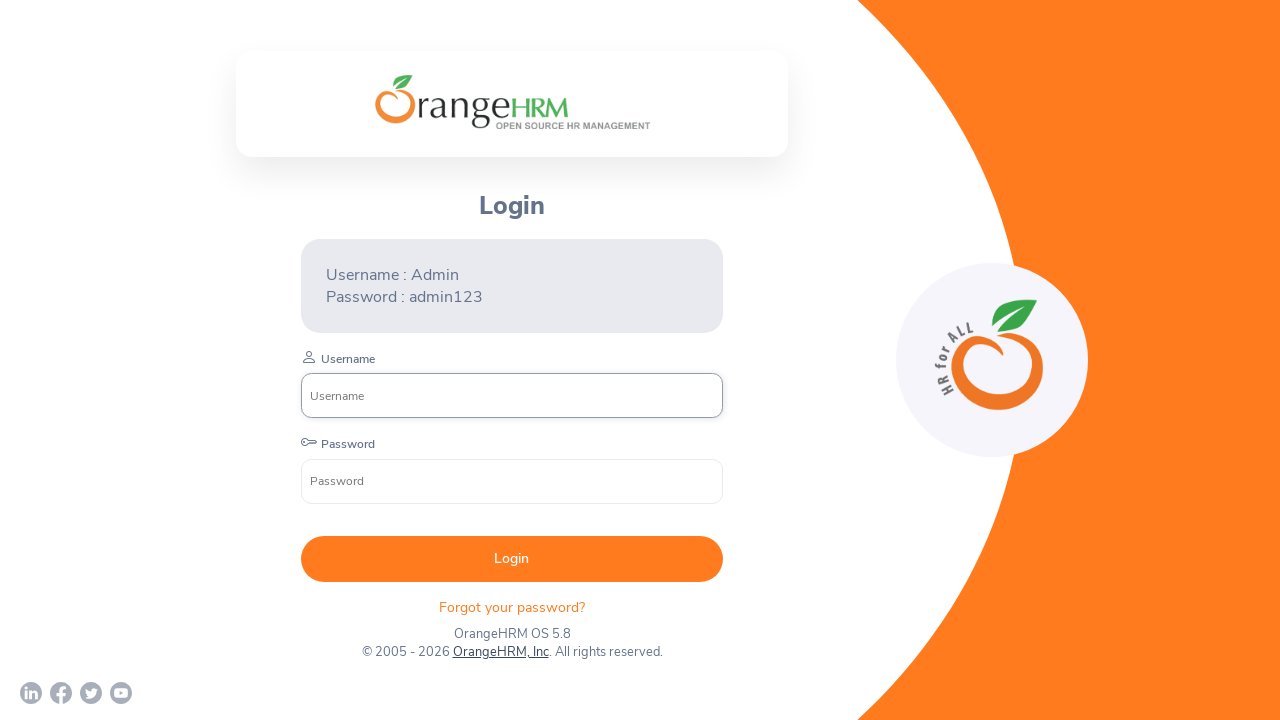

Navigated to OrangeHRM demo page
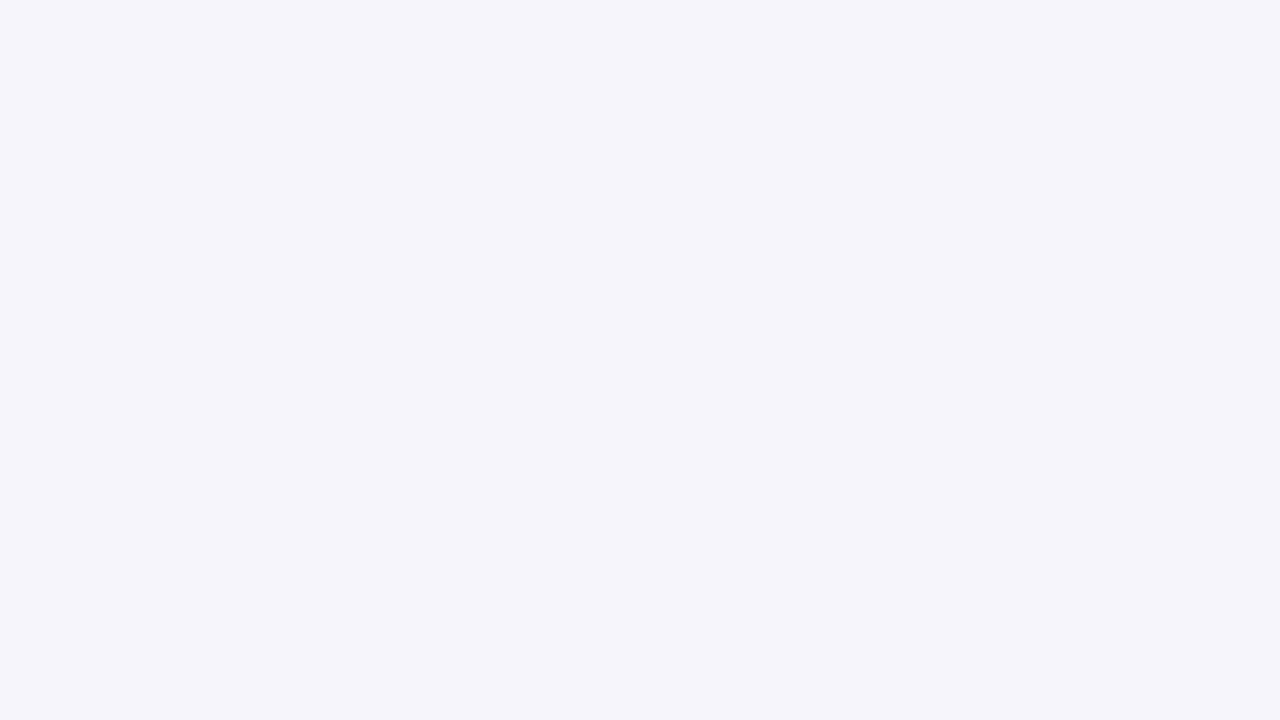

Set viewport size to 1920x1080
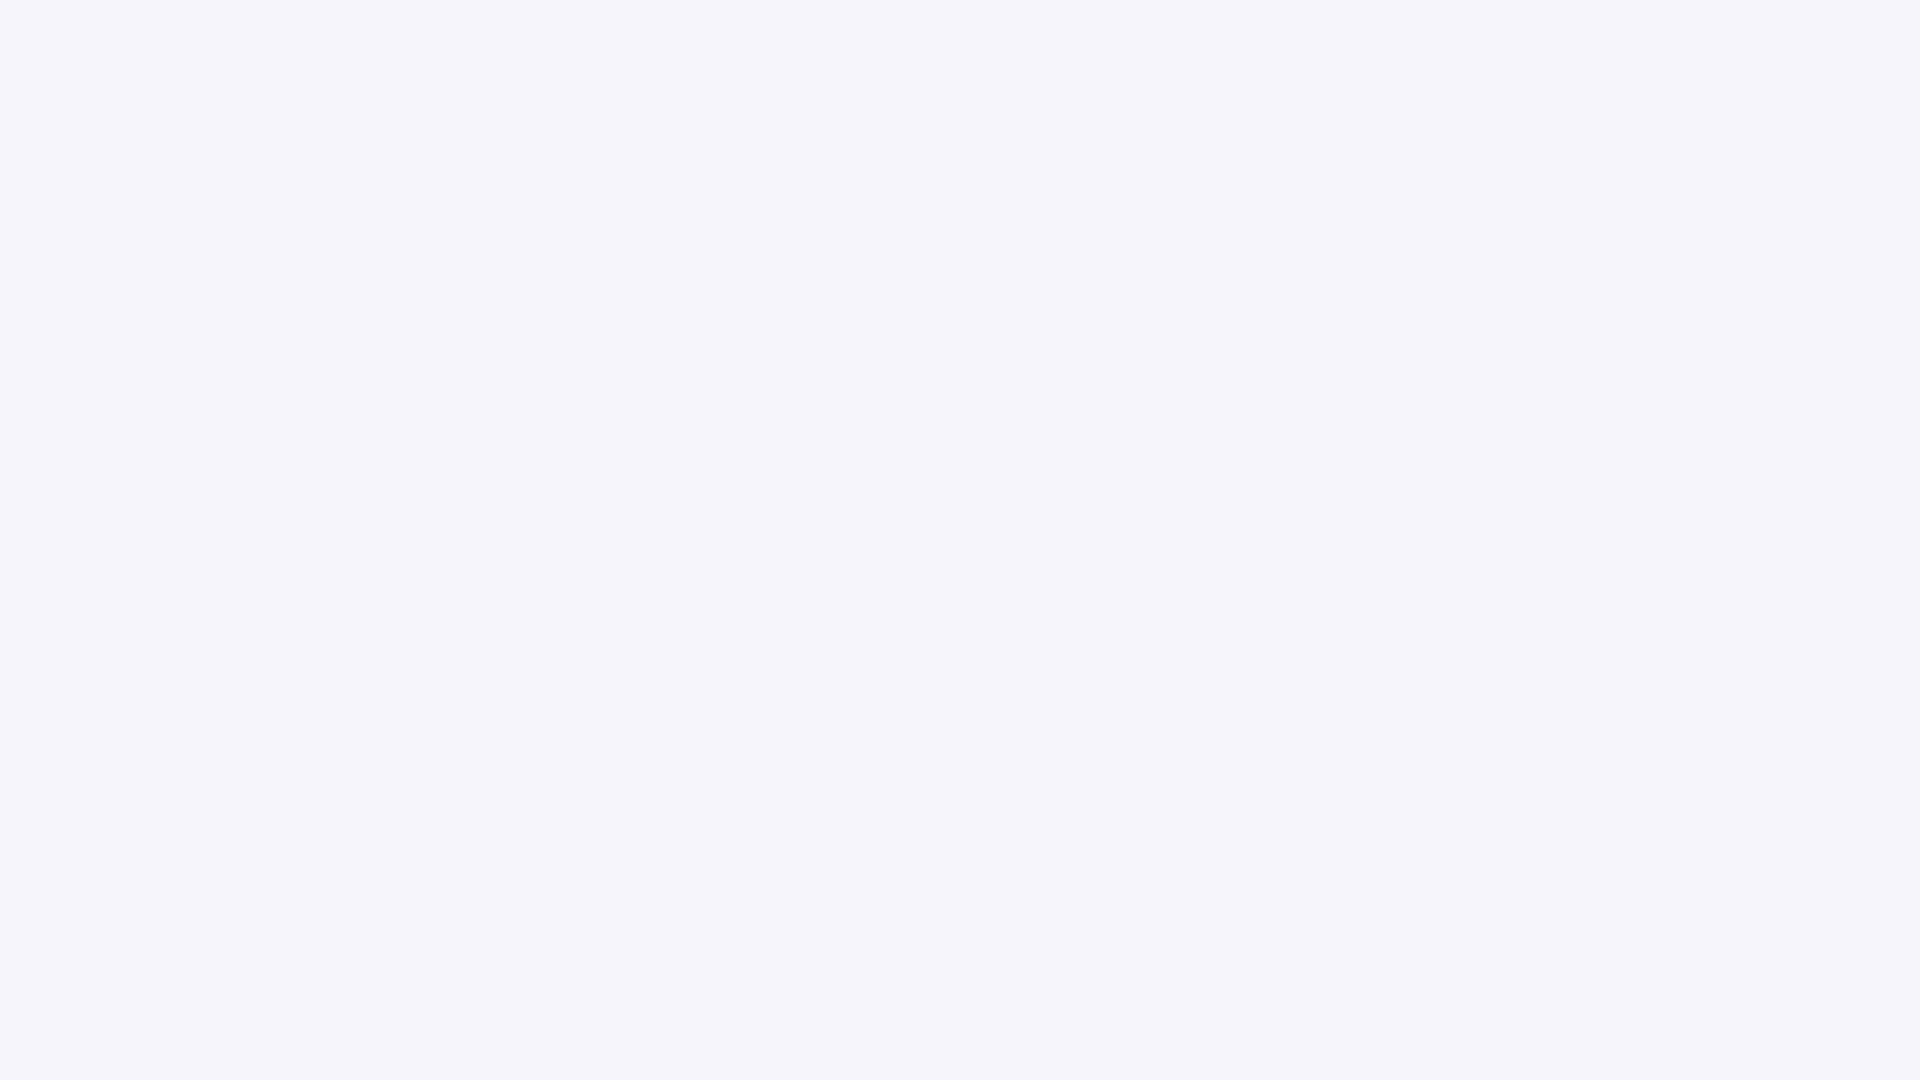

Page loaded successfully - DOM content ready
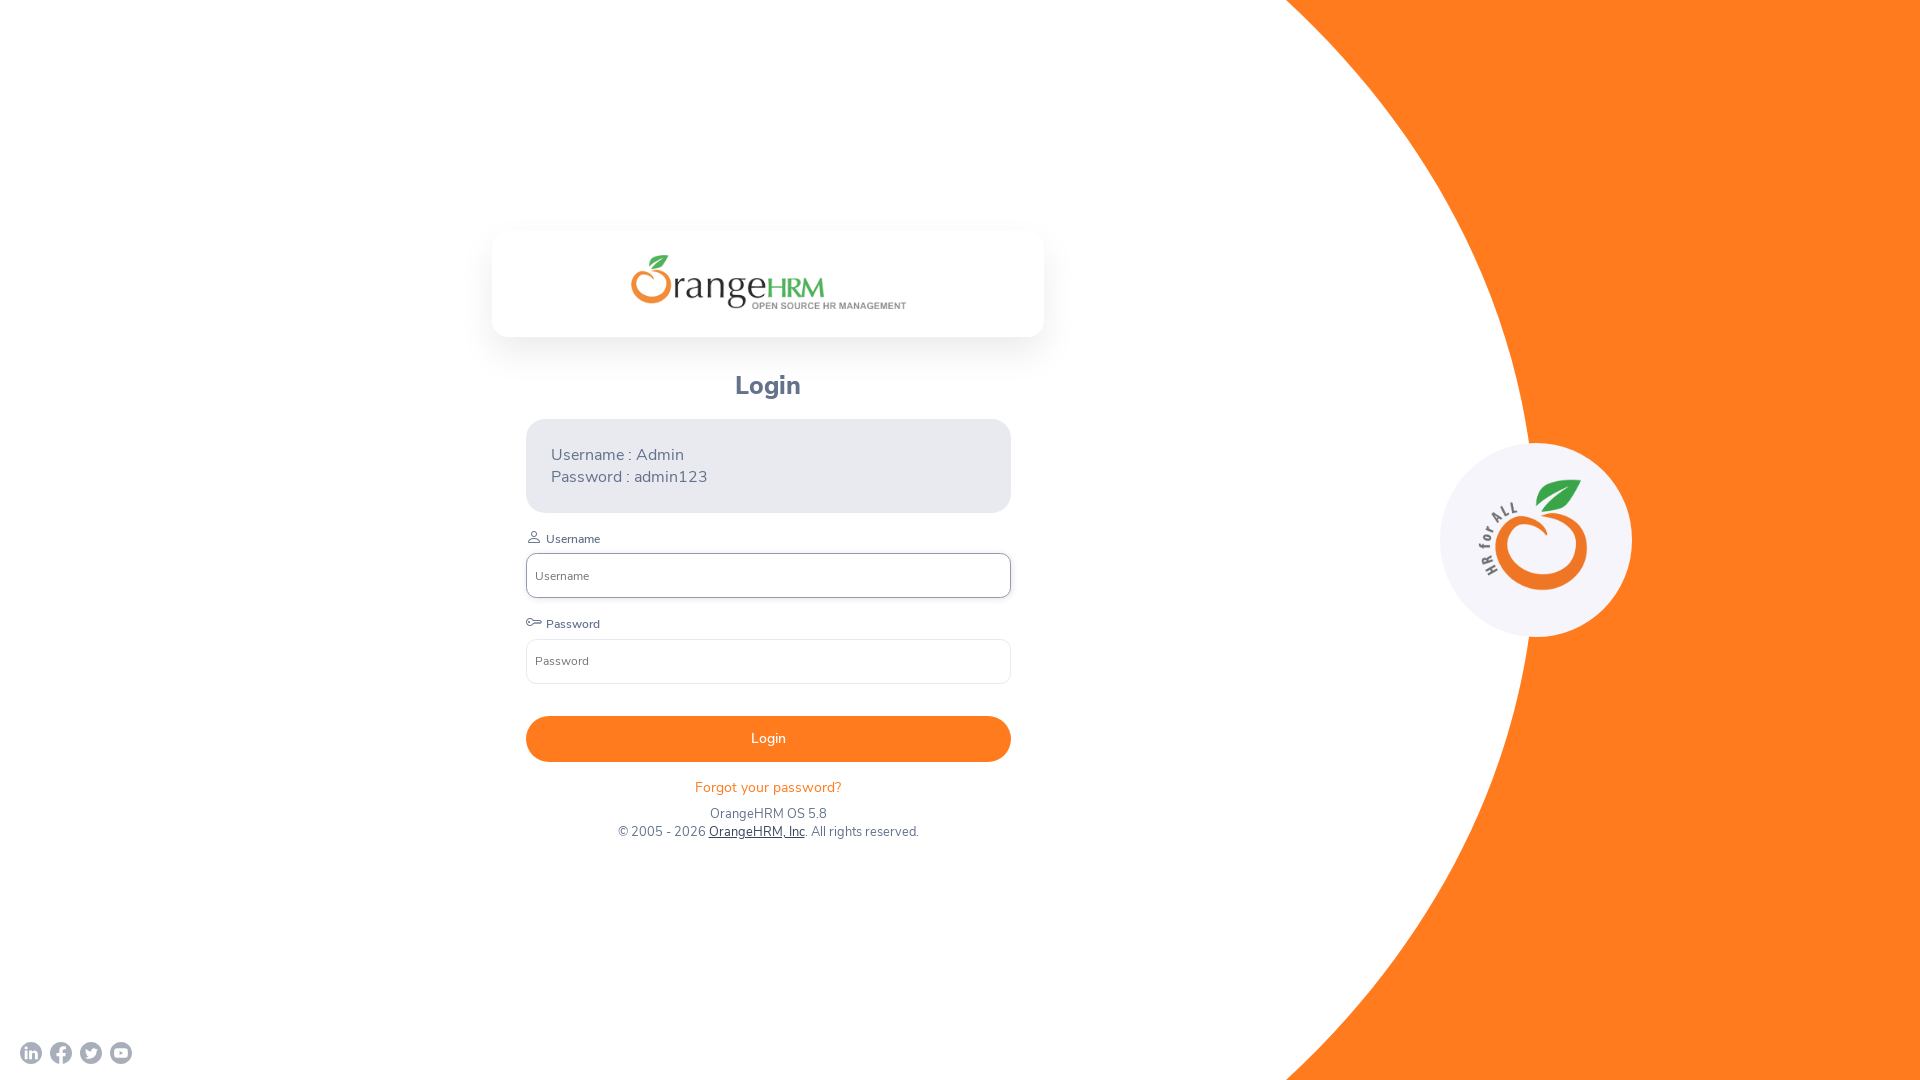

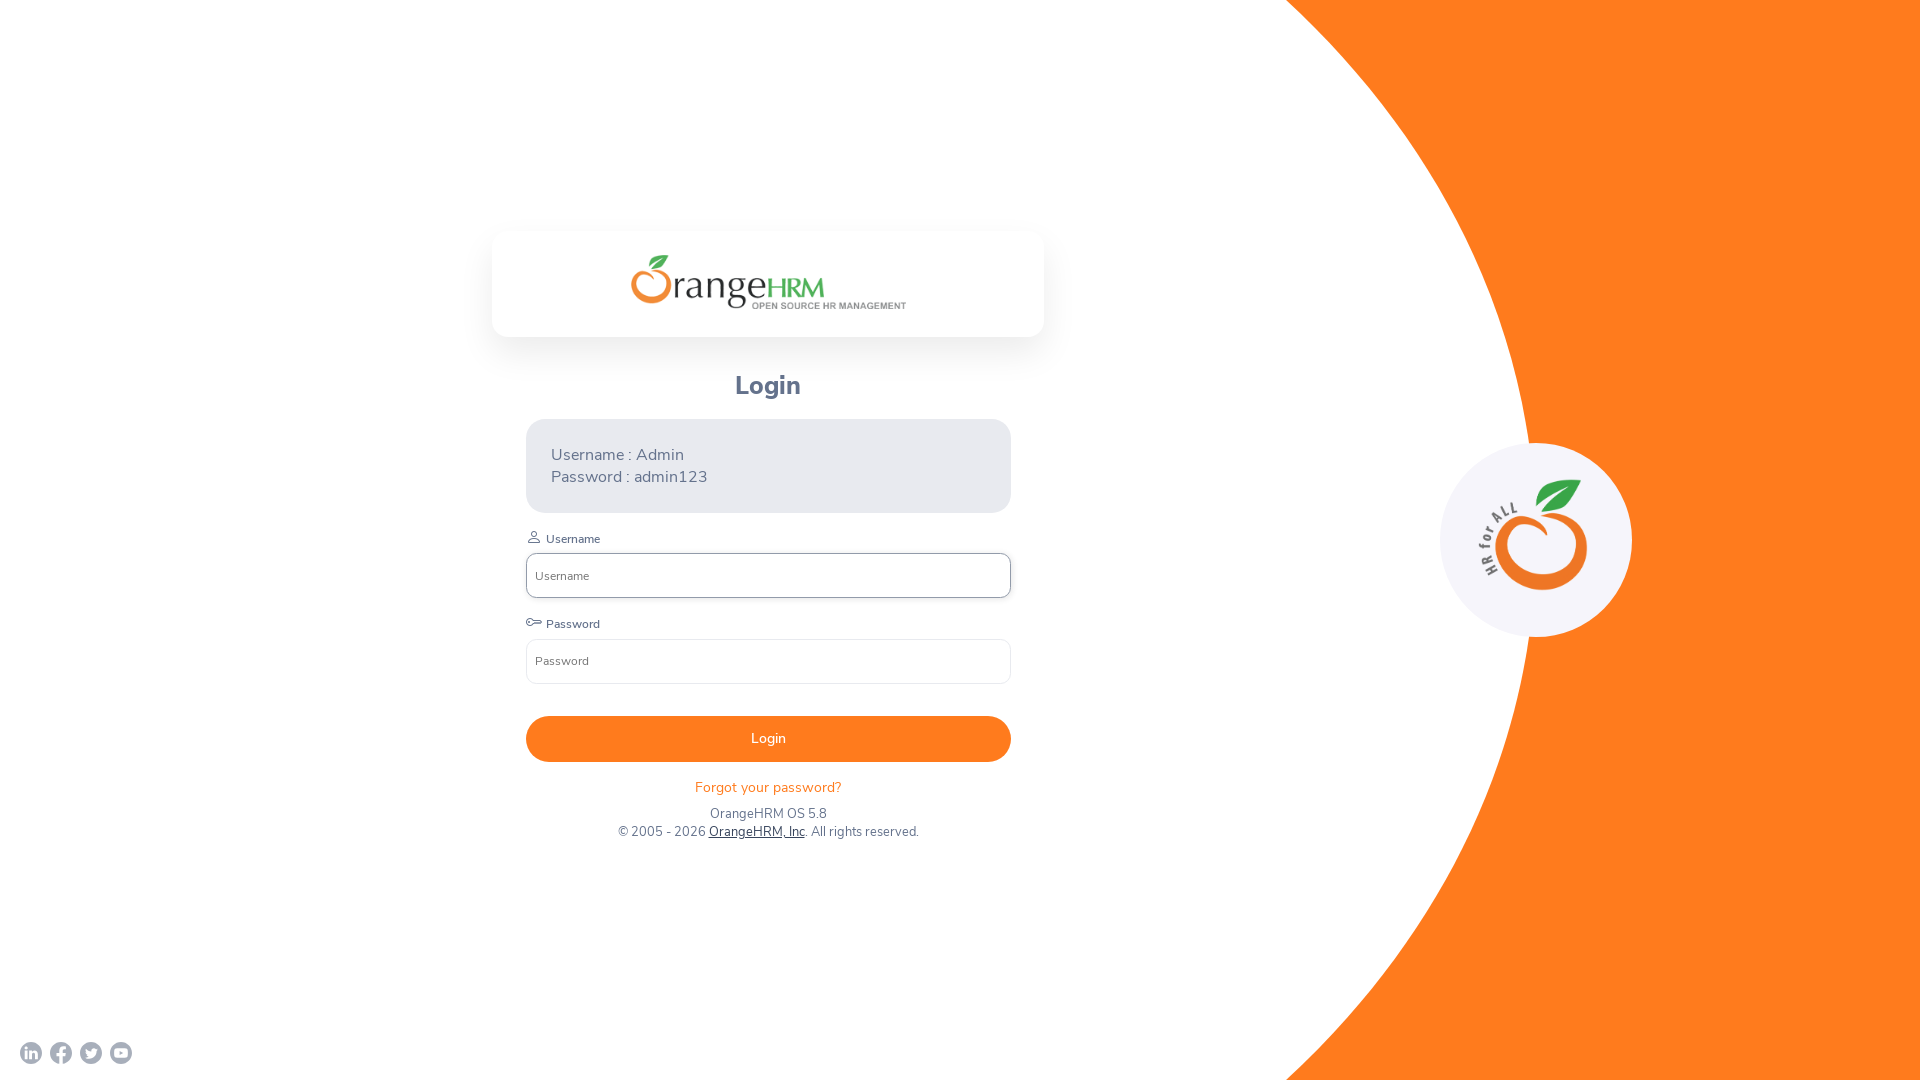